Navigates to the Rahul Shetty Academy Automation Practice page and scrolls to the bottom of the page to view all content.

Starting URL: https://rahulshettyacademy.com/AutomationPractice/

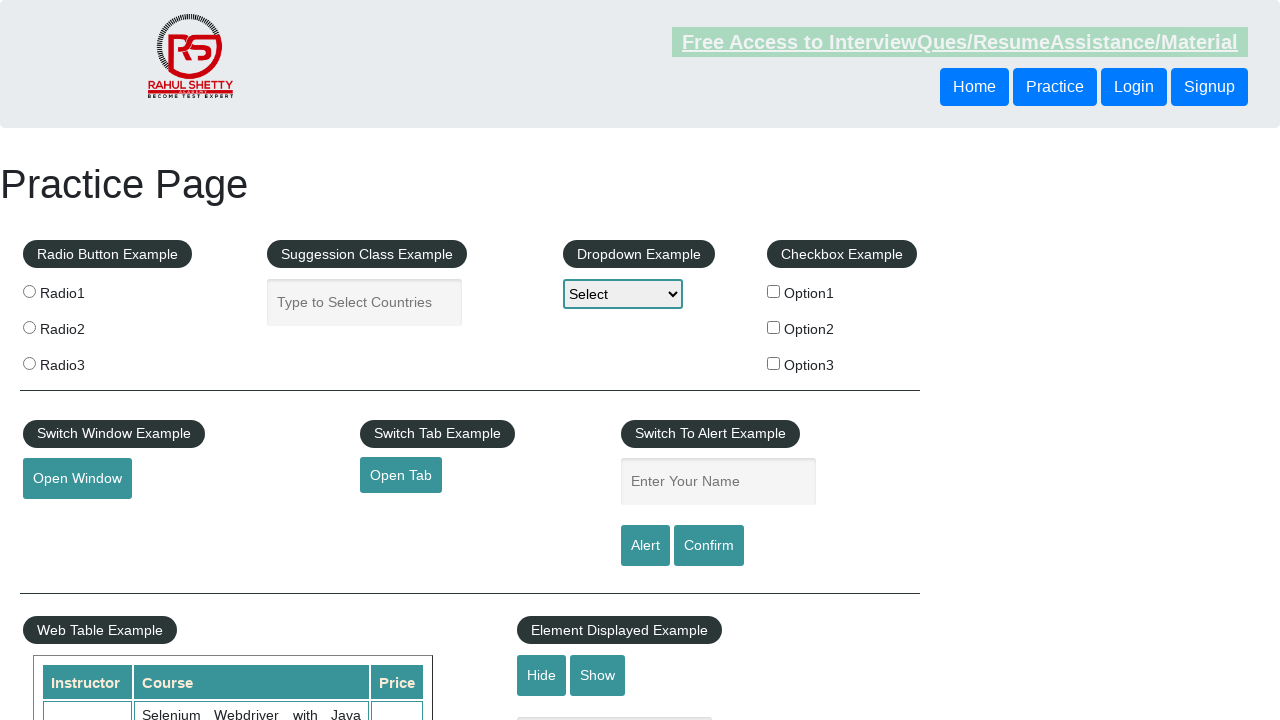

Navigated to Rahul Shetty Academy Automation Practice page
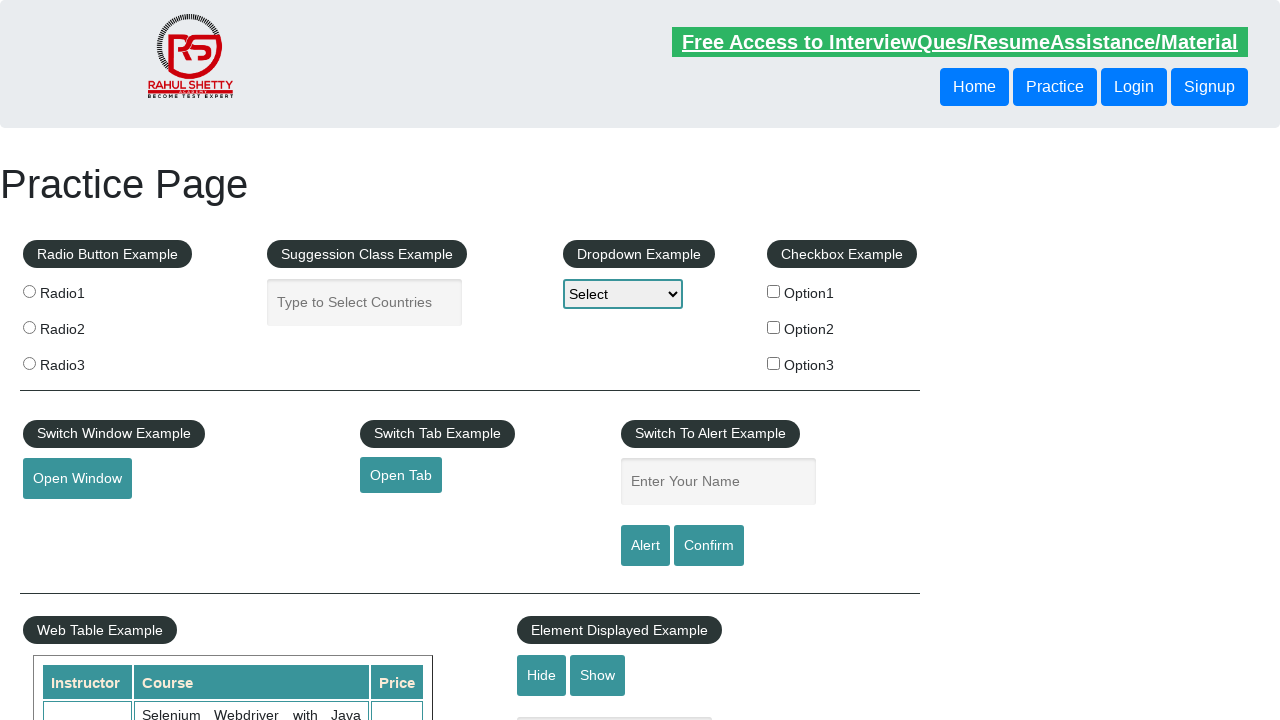

Scrolled to the bottom of the page to view all content
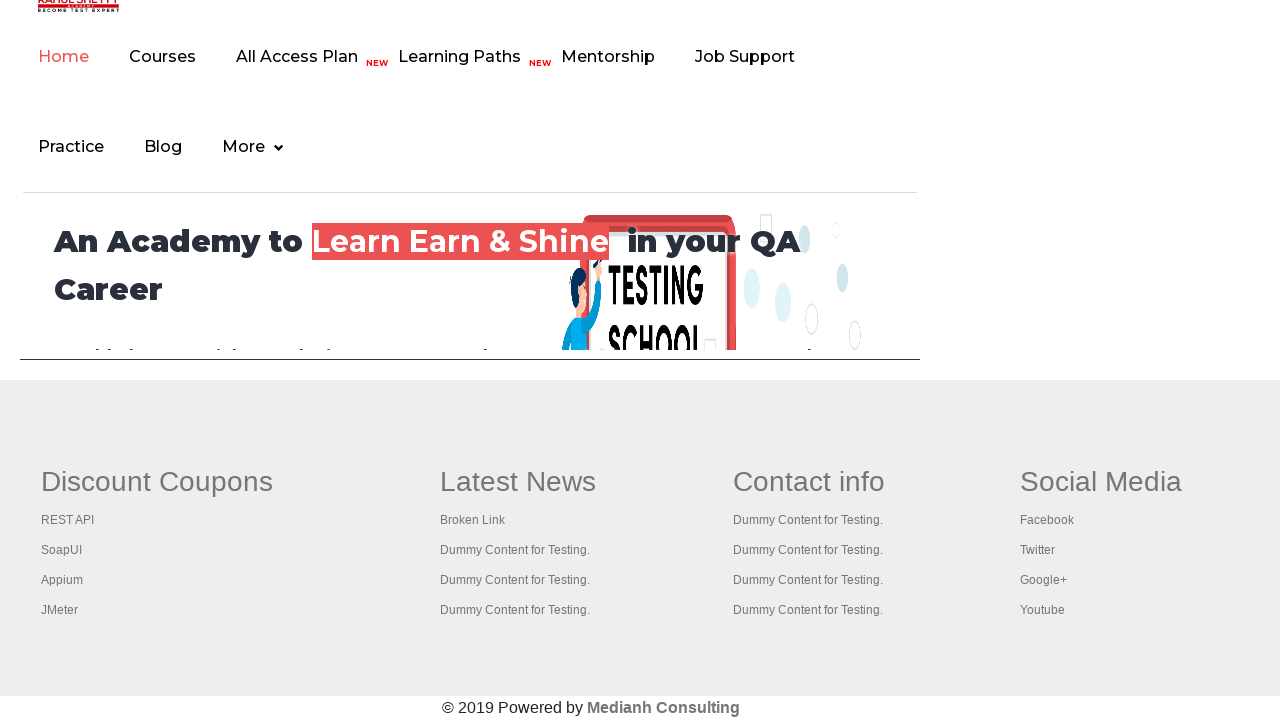

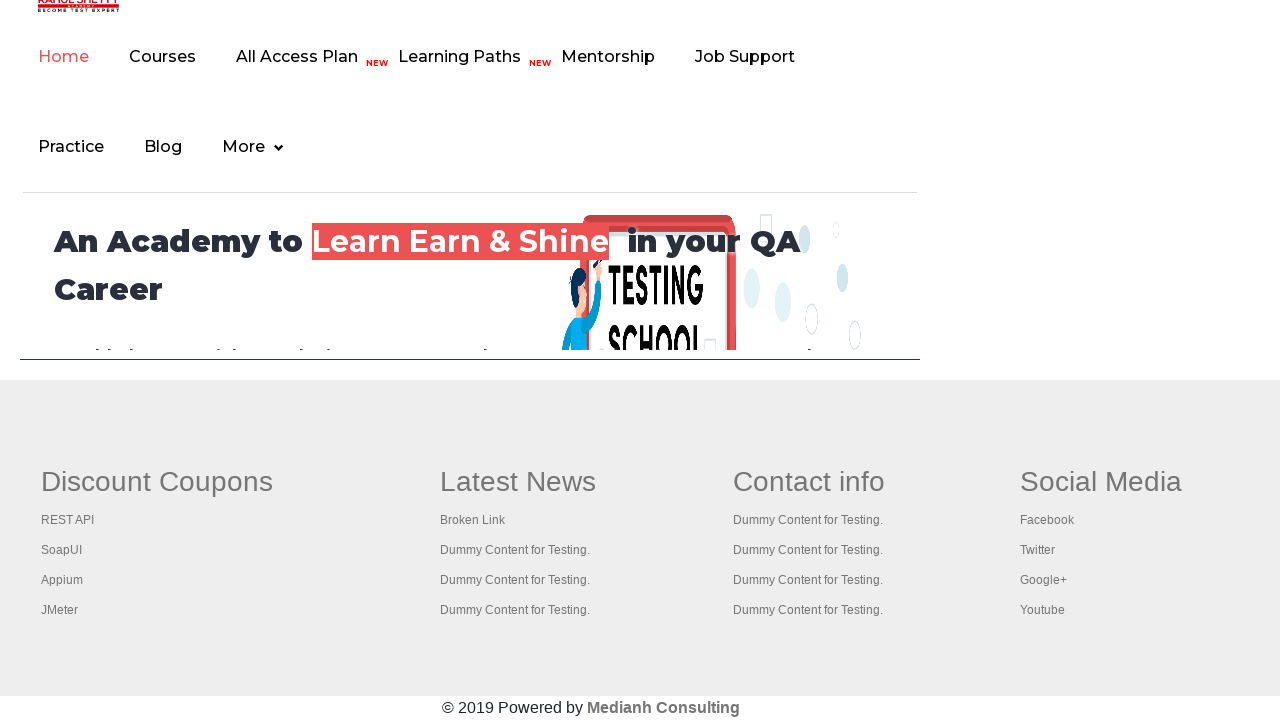